Tests JavaScript alert handling functionality including simple alerts, confirm dialogs, and prompt dialogs with text input on a test automation practice site

Starting URL: https://testautomationpractice.blogspot.com/

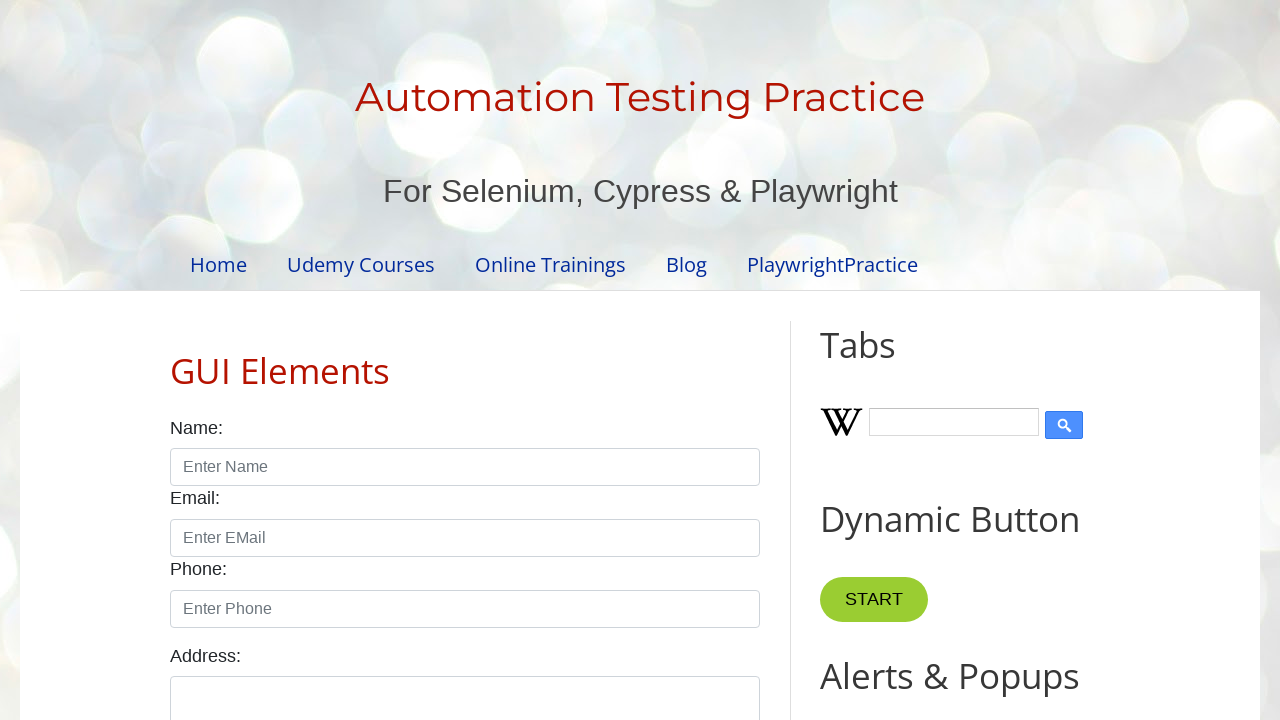

Clicked Simple Alert button at (888, 361) on xpath=//button[.='Simple Alert']
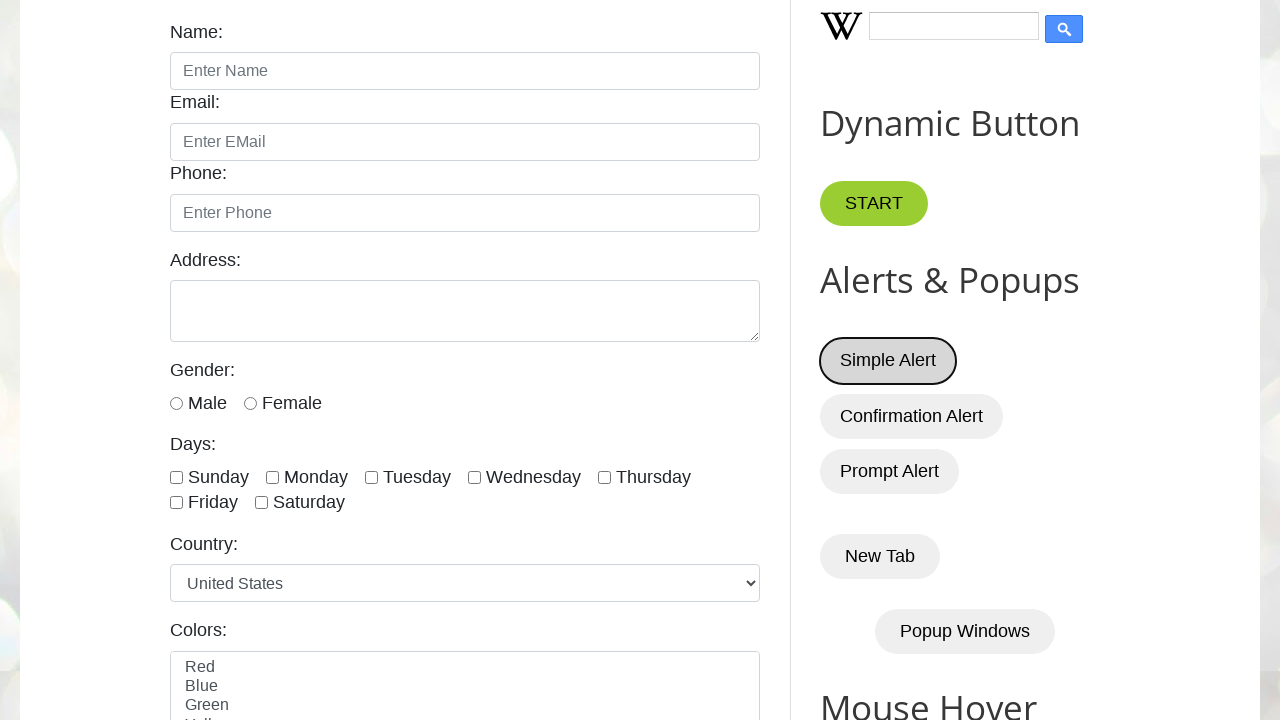

Set up dialog handler to accept alerts
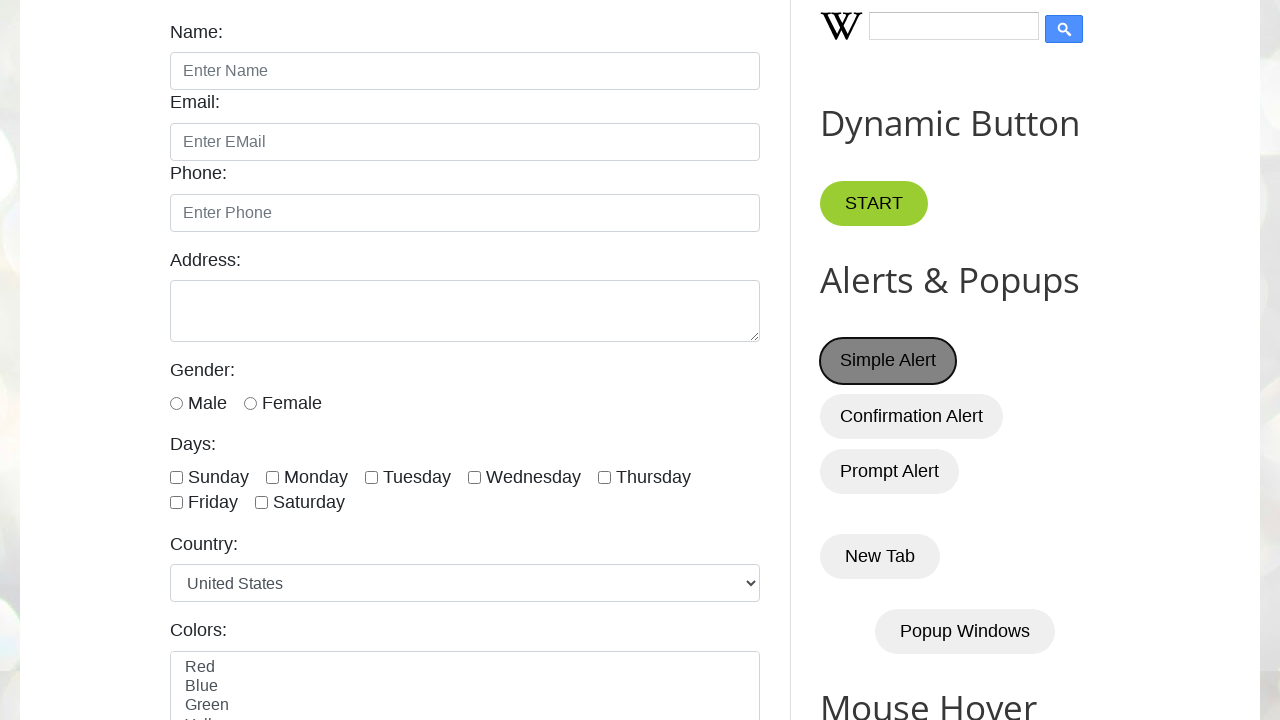

Clicked Simple Alert button and accepted the alert at (888, 361) on xpath=//button[.='Simple Alert']
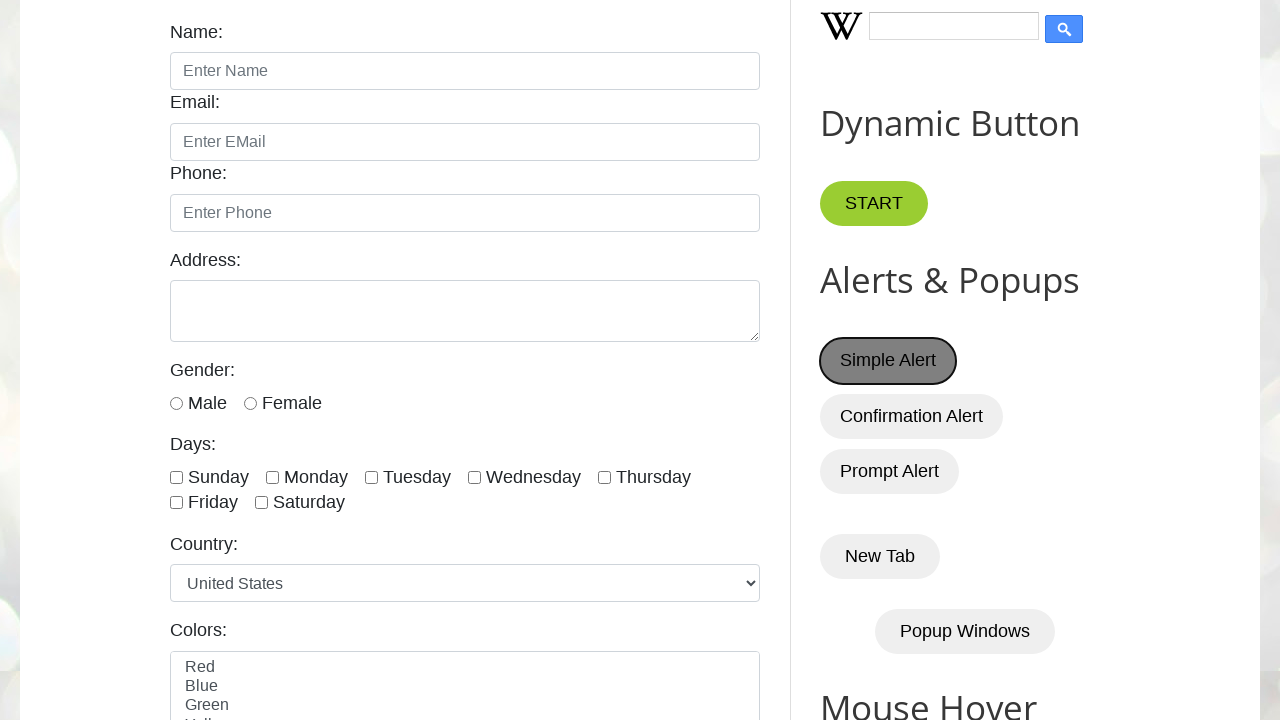

Set up dialog handler to dismiss confirm dialog
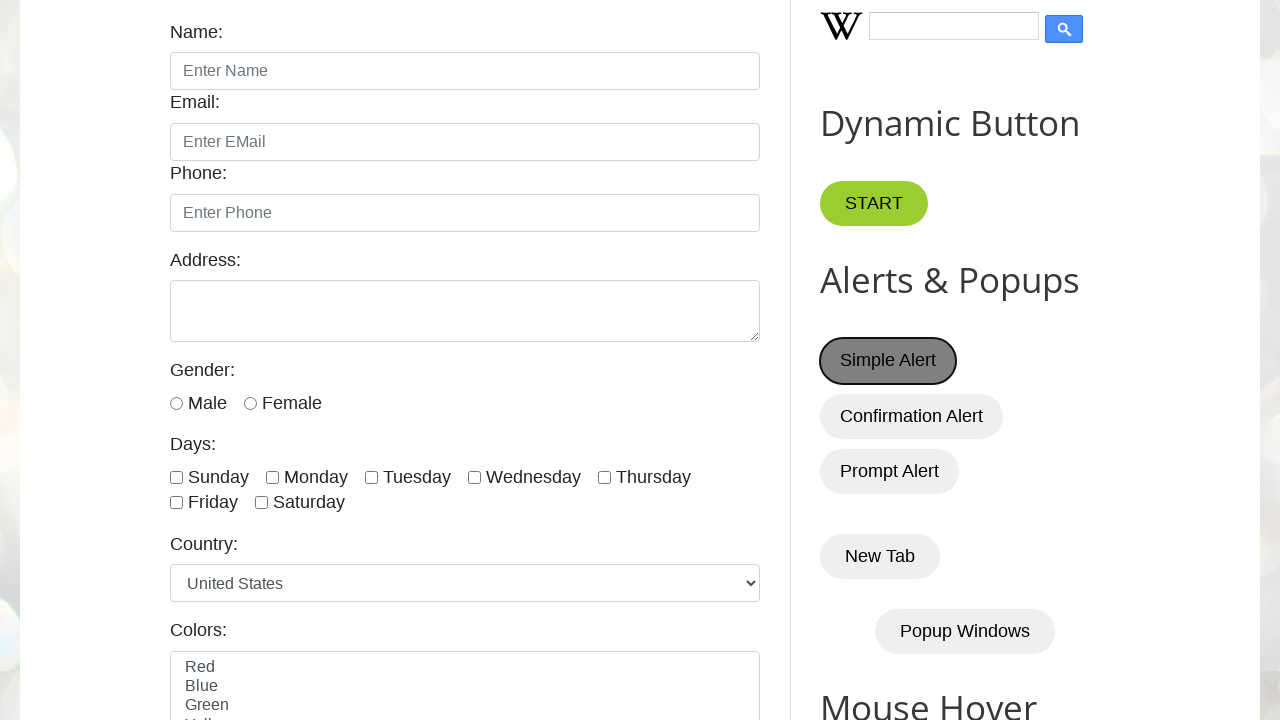

Clicked Confirm button and dismissed the confirm dialog at (912, 416) on button#confirmBtn
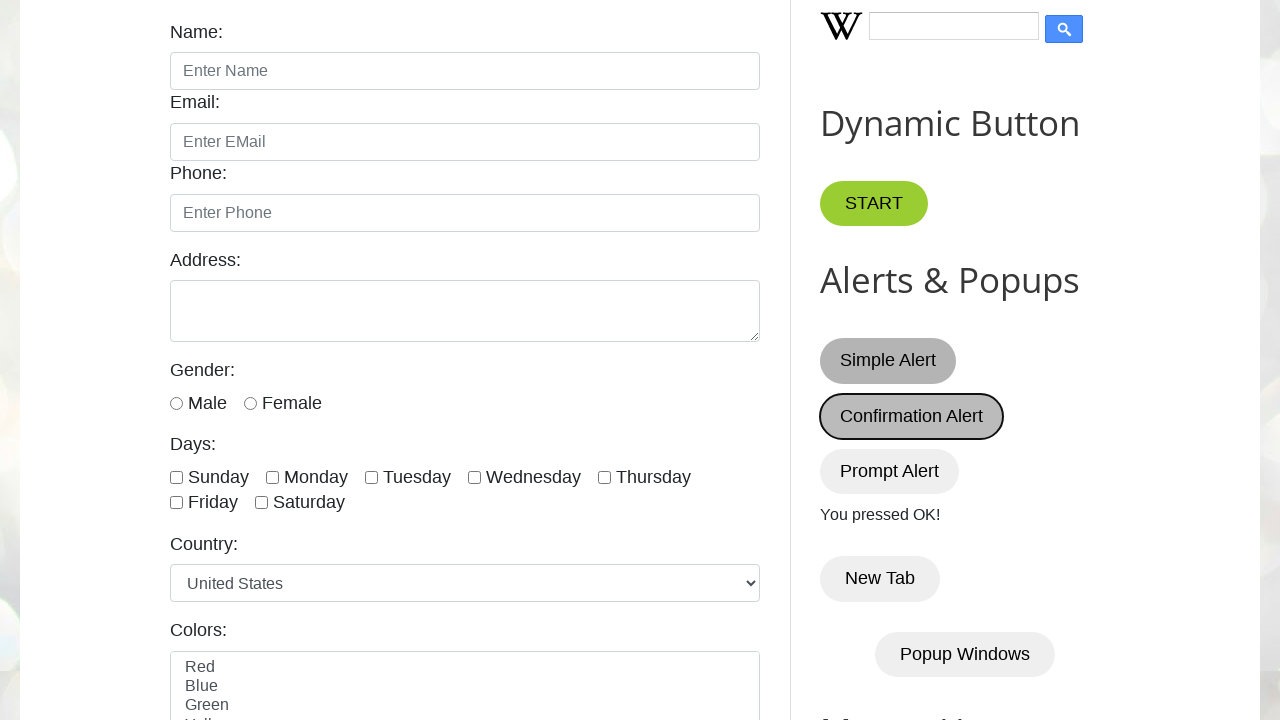

Set up dialog handler to accept prompt with text input
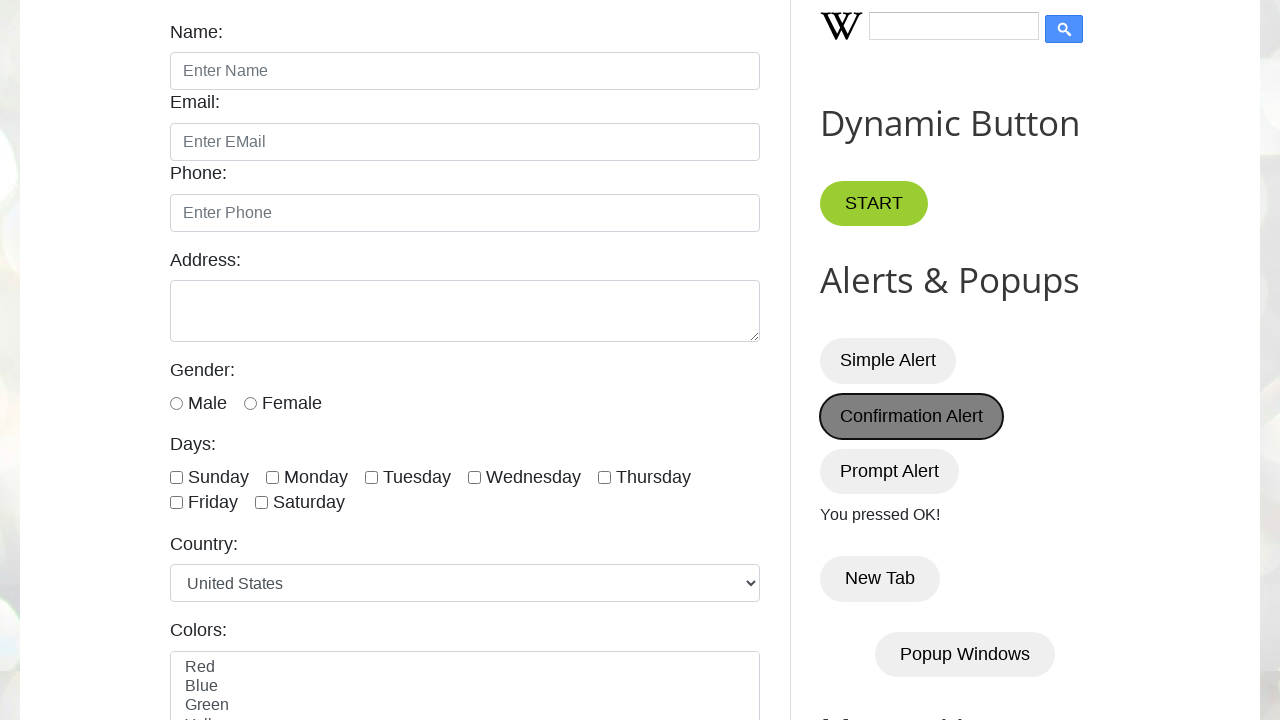

Clicked Prompt button and entered 'test-automation' text at (890, 471) on button#promptBtn
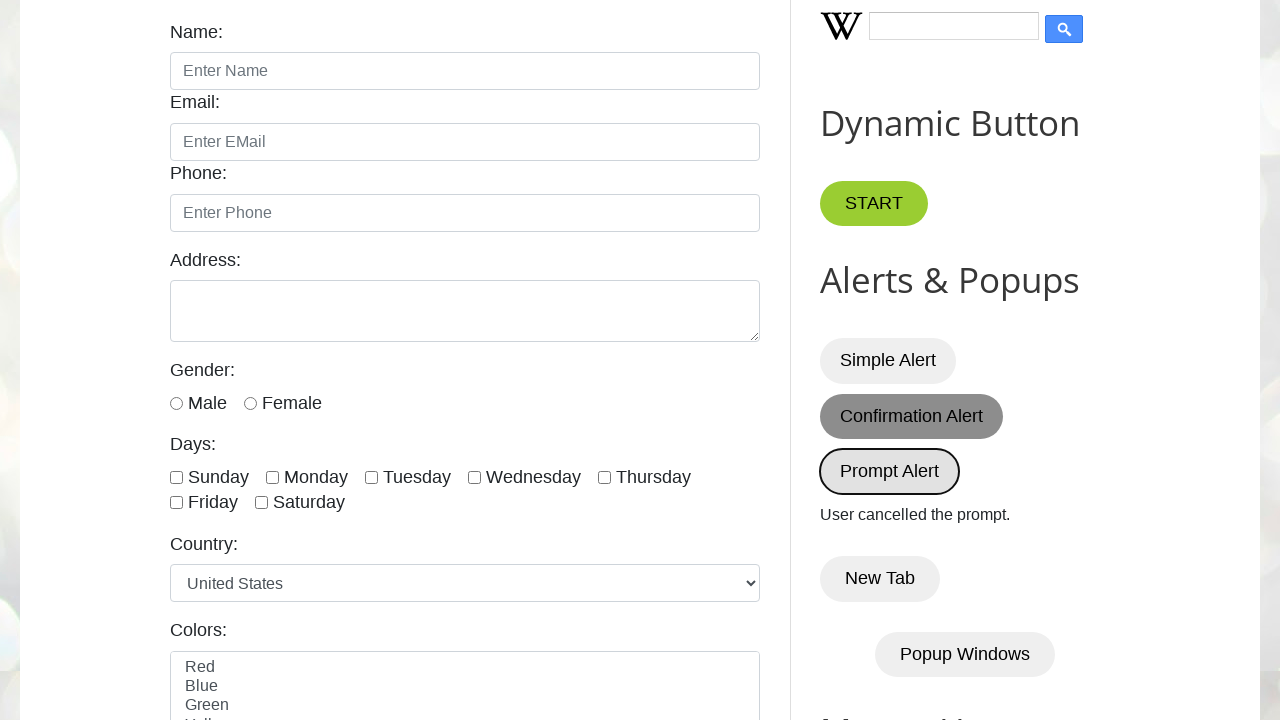

Waited for all alert handling actions to complete
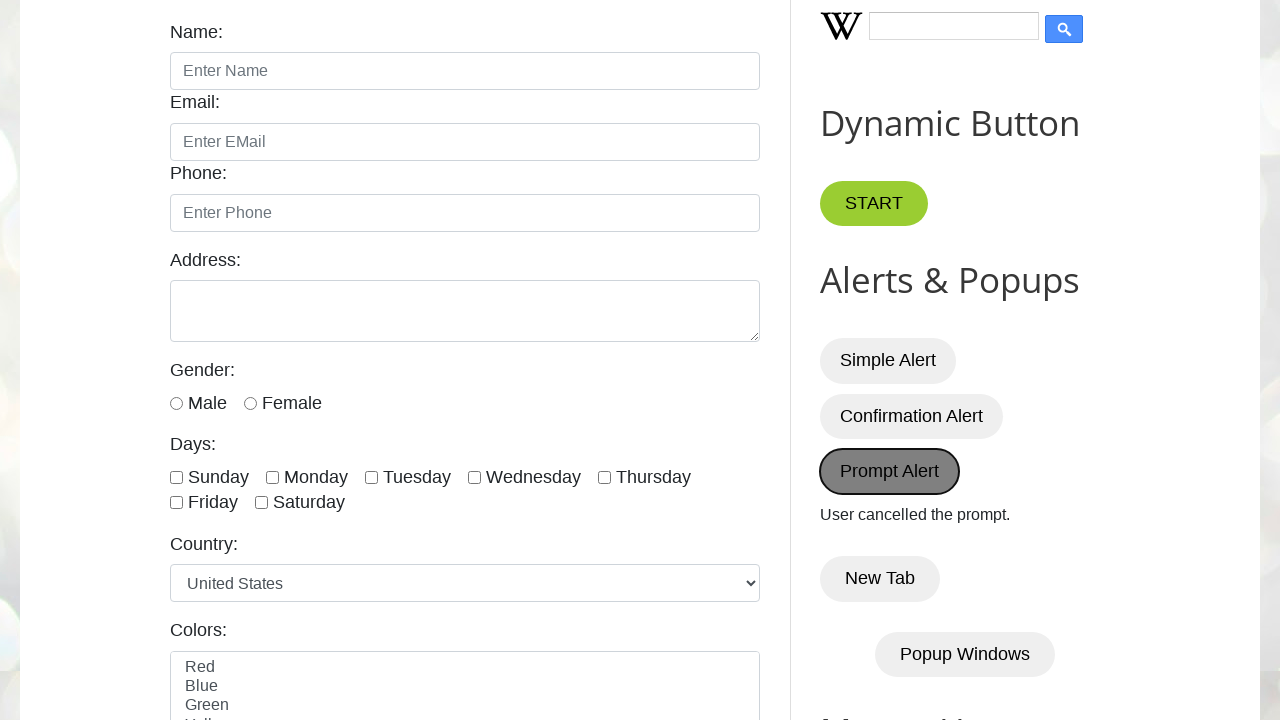

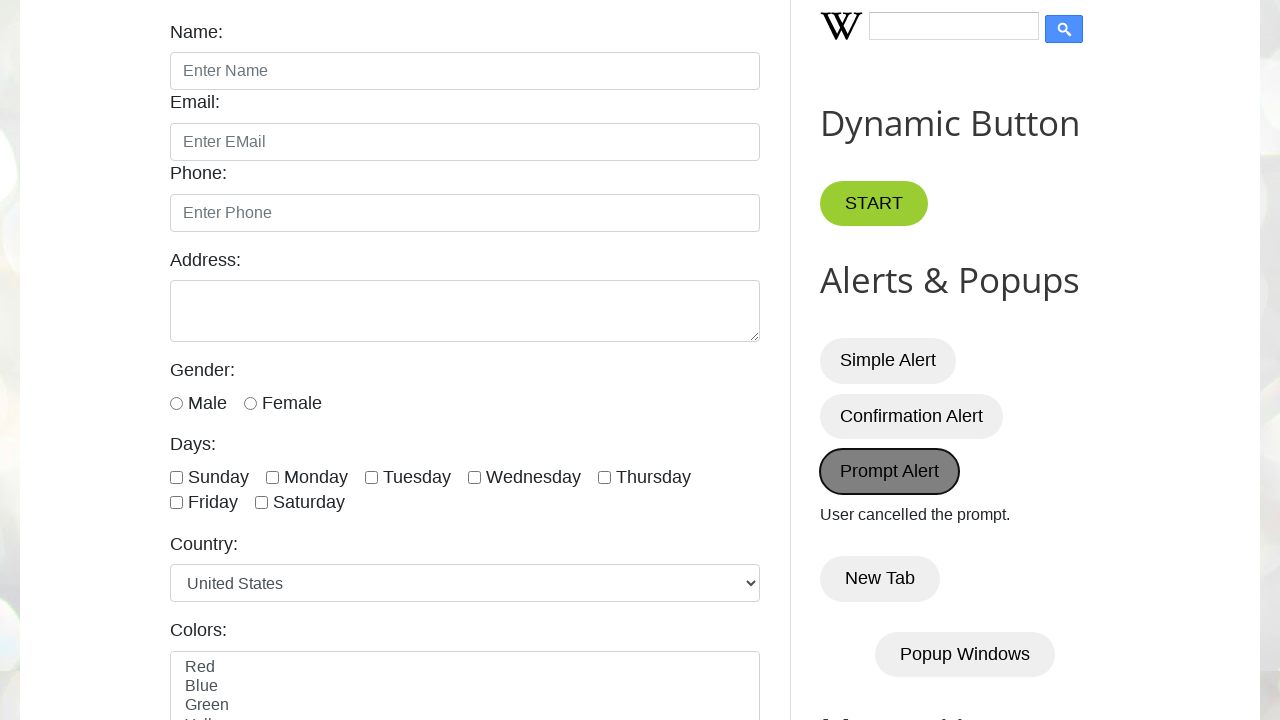